Tests drag and drop functionality within an iframe by dragging a draggable element to a droppable target on the jQuery UI demo page

Starting URL: https://jqueryui.com/droppable/

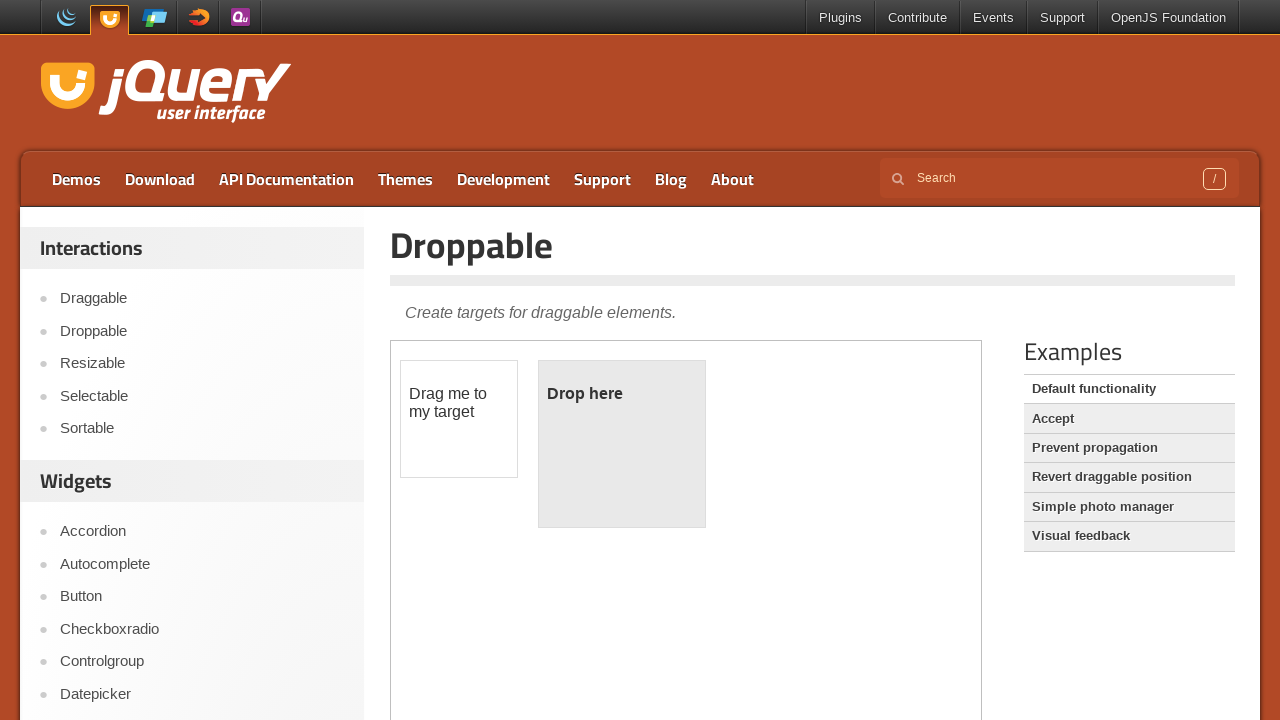

Navigated to jQuery UI droppable demo page
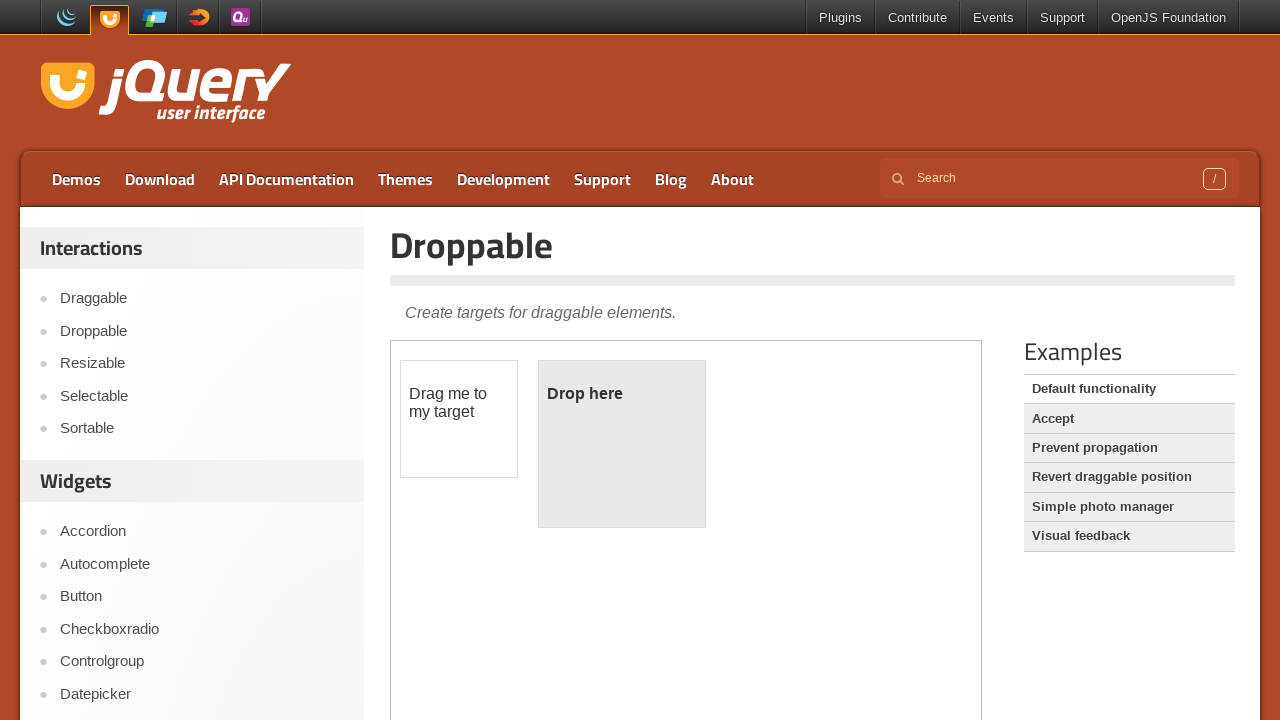

Located the demo iframe
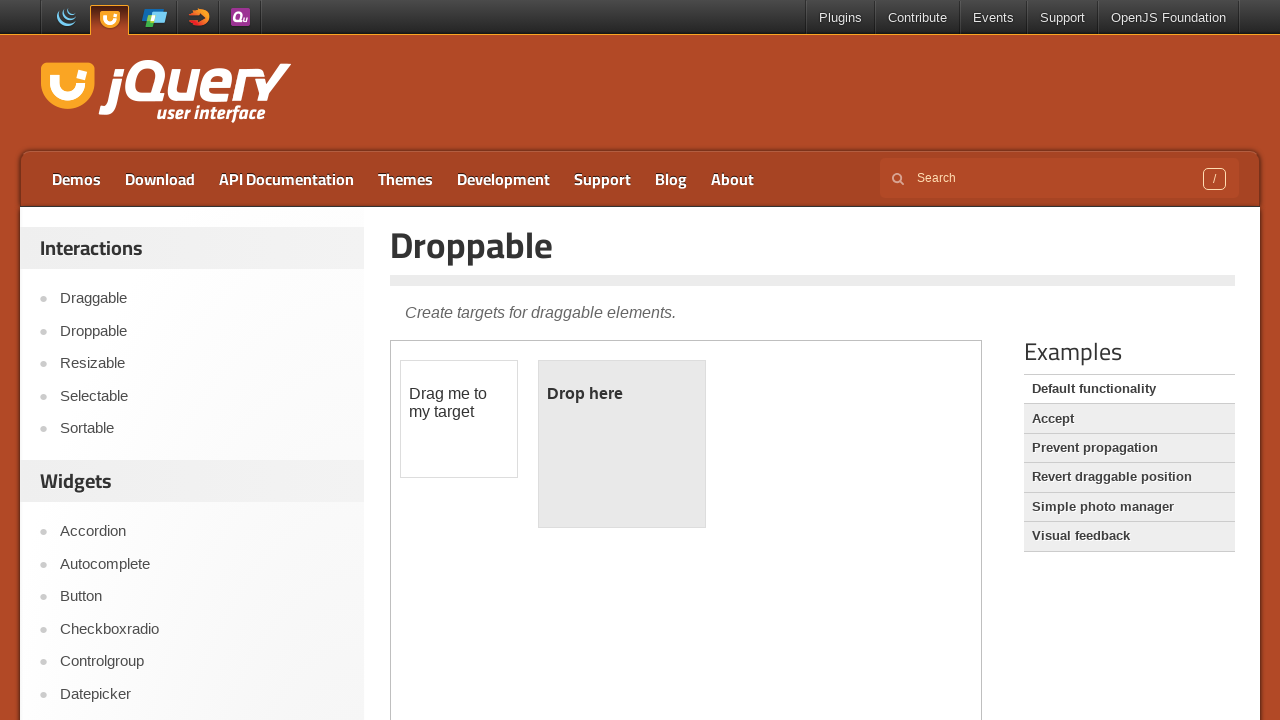

Located the draggable element
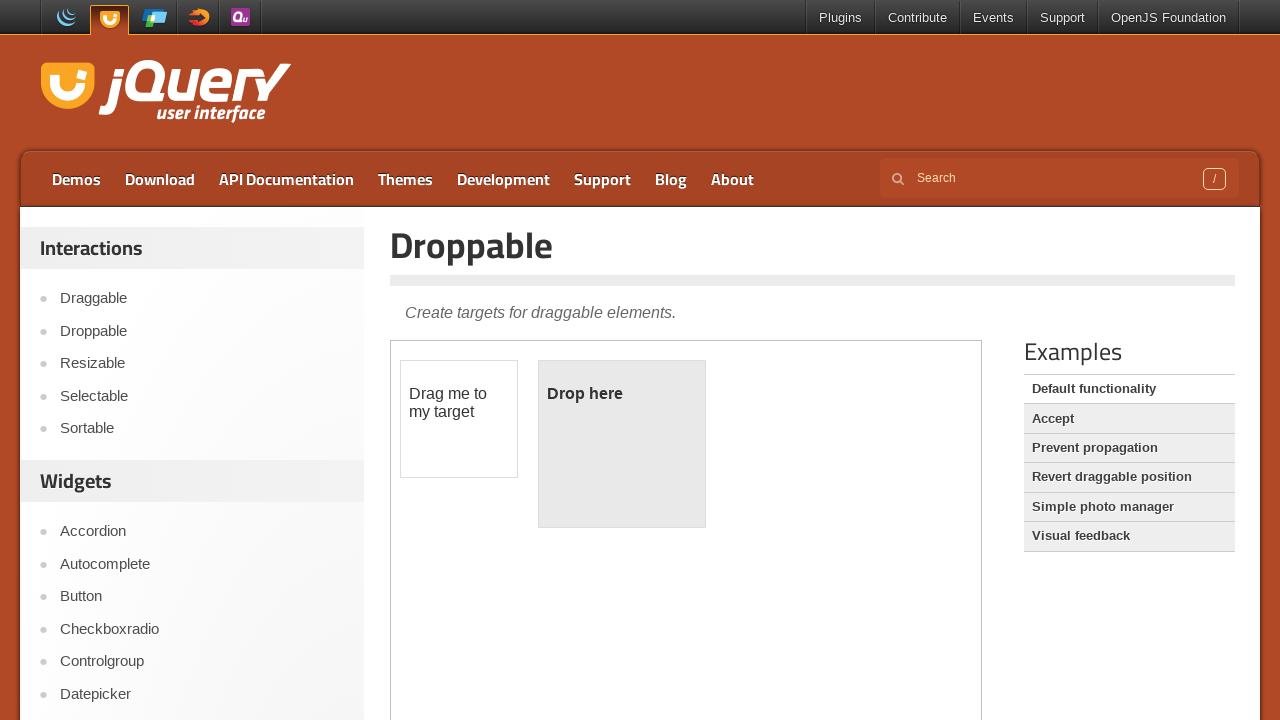

Clicked on the draggable element at (459, 419) on iframe.demo-frame >> internal:control=enter-frame >> #draggable
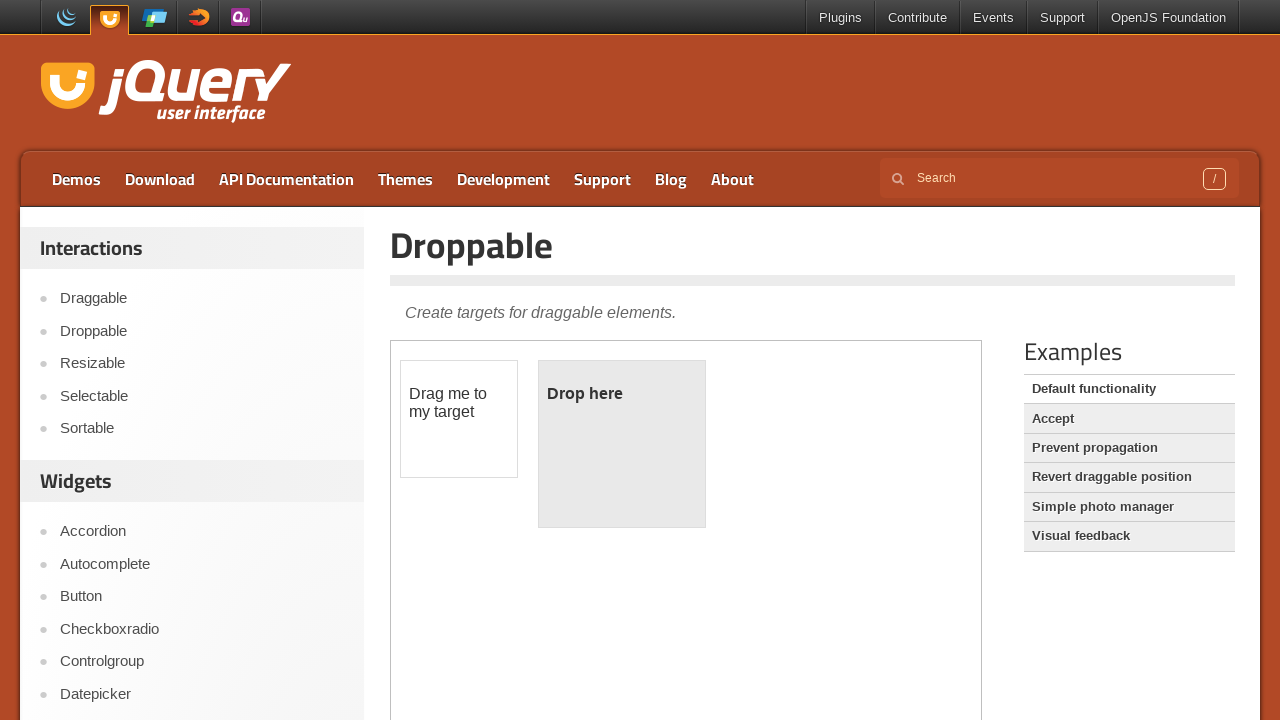

Located the droppable target element
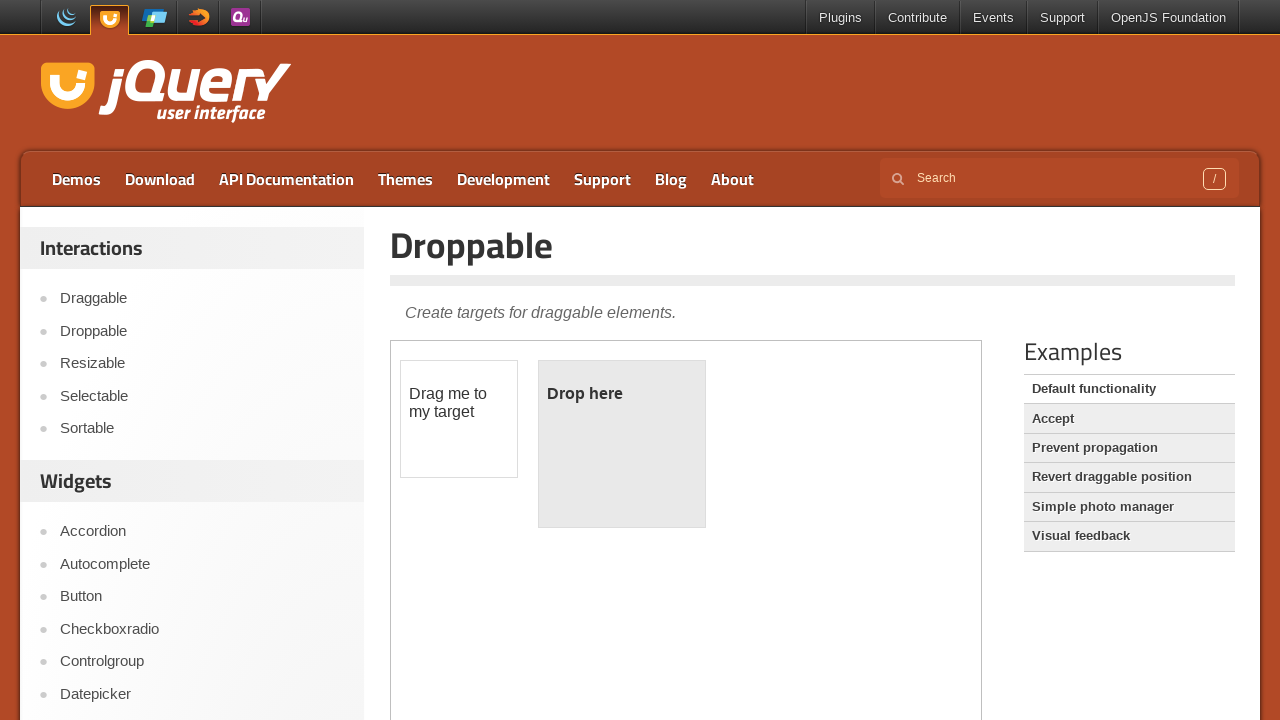

Dragged the draggable element to the droppable target at (622, 444)
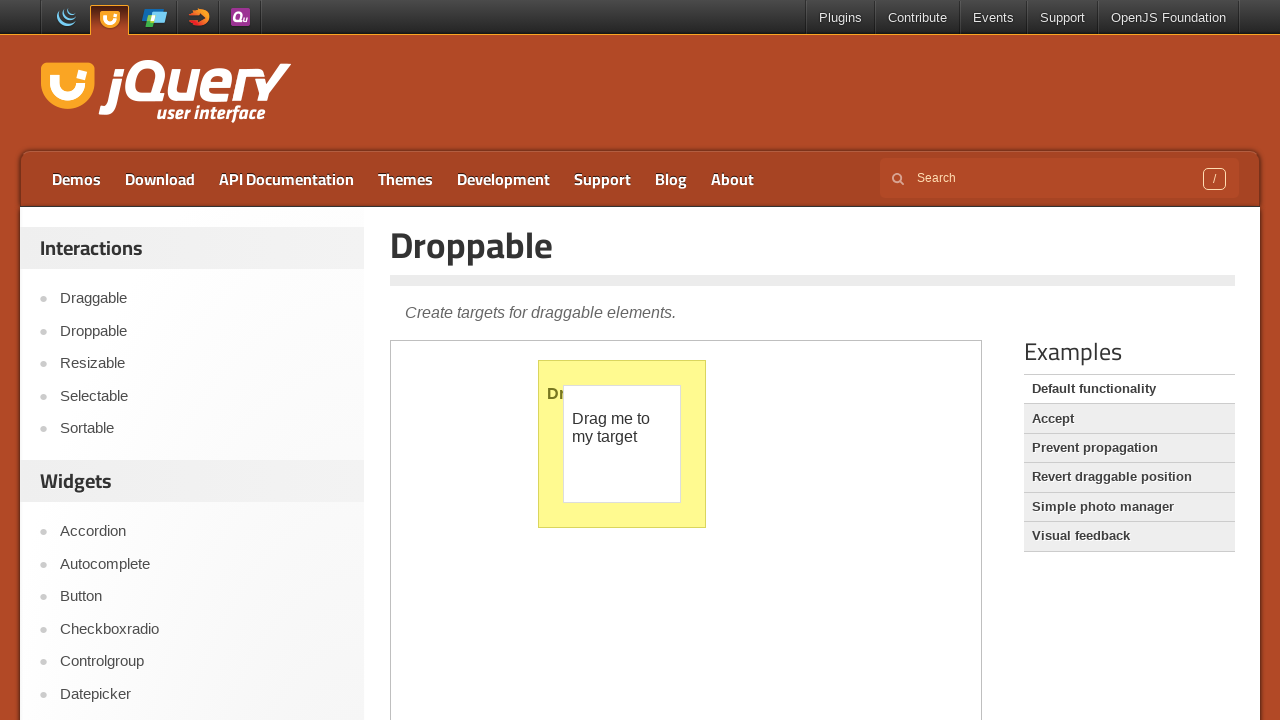

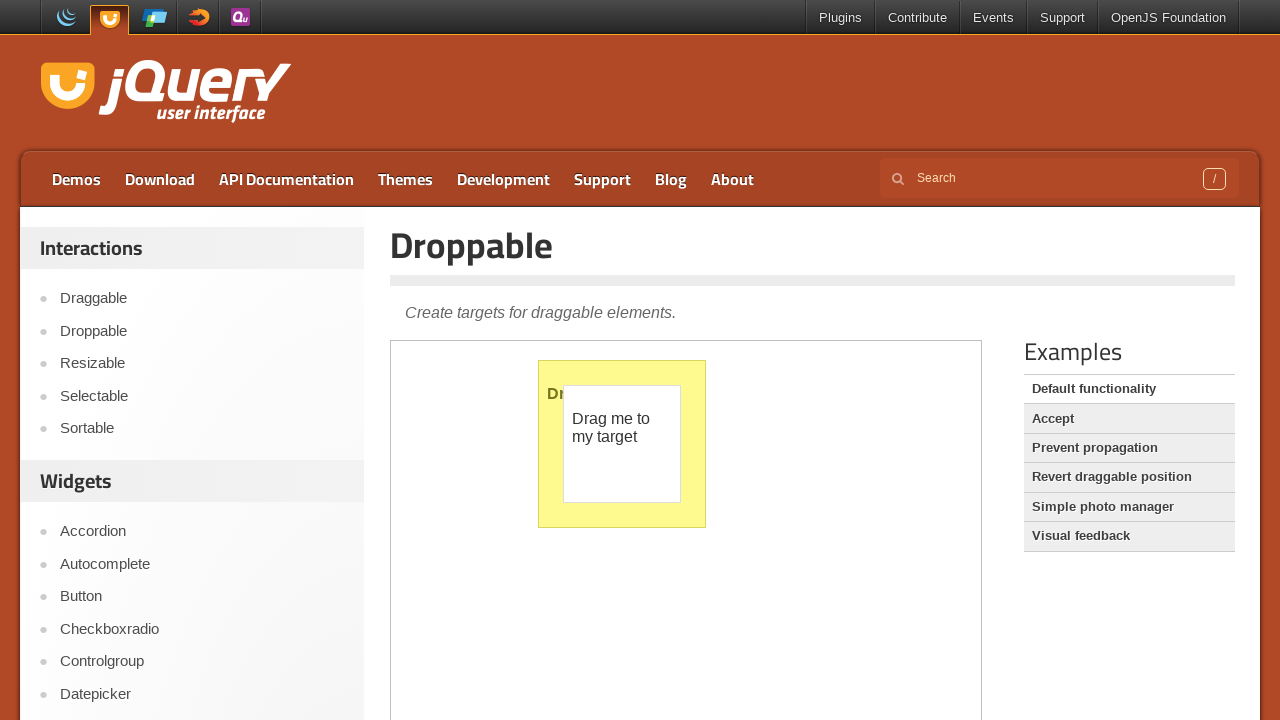